Tests A/B test opt-out functionality by visiting the page, checking if in an A/B test group, then adding an opt-out cookie and verifying the page shows "No A/B Test" after refresh.

Starting URL: http://the-internet.herokuapp.com/abtest

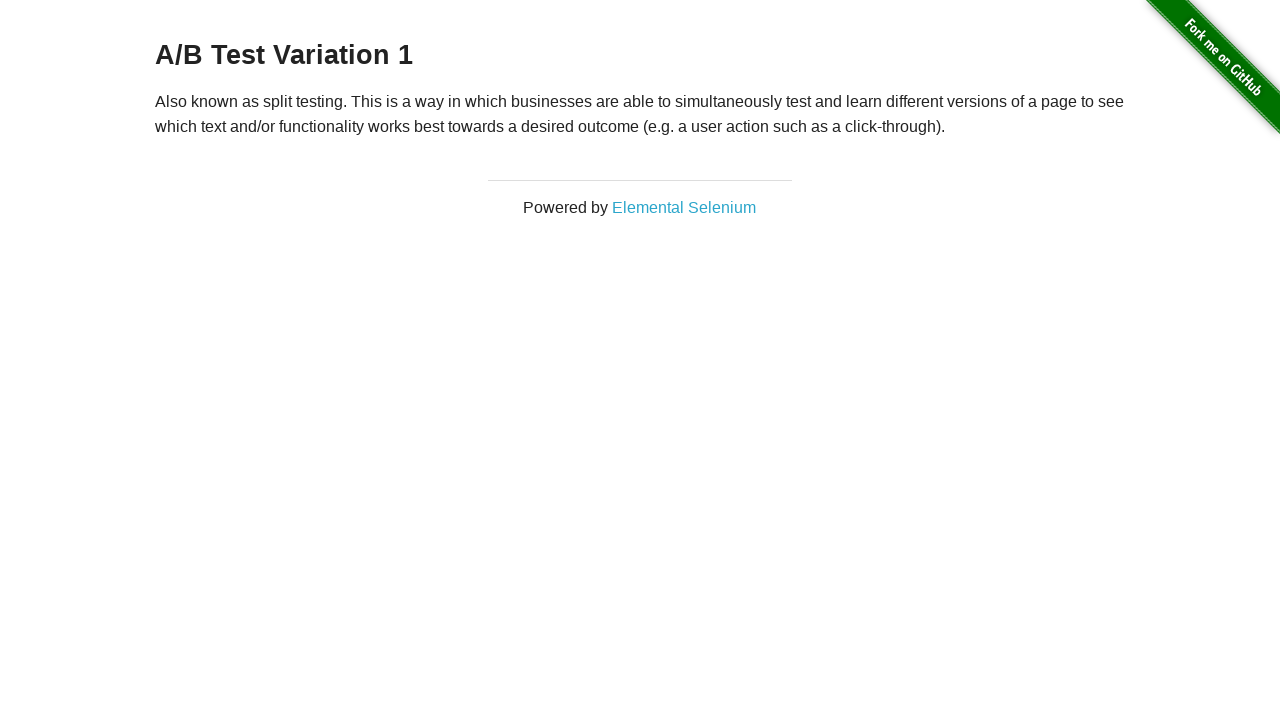

Navigated to A/B test page
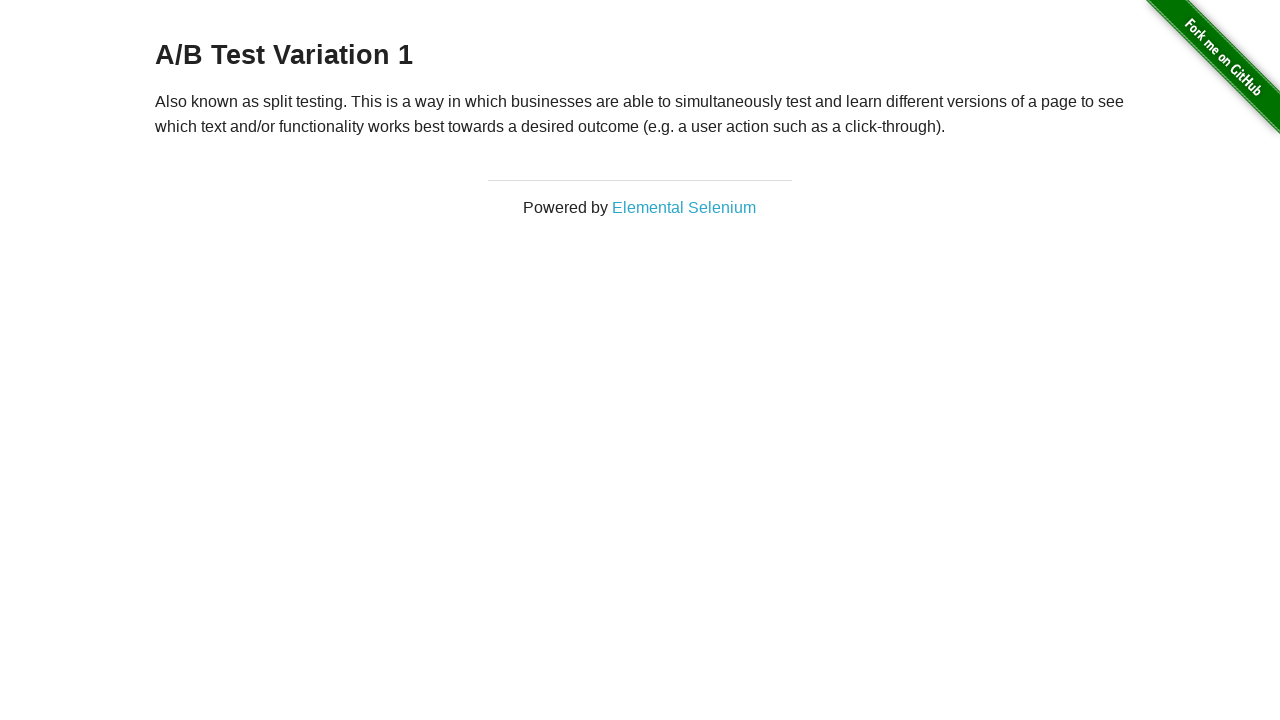

Located h3 heading element
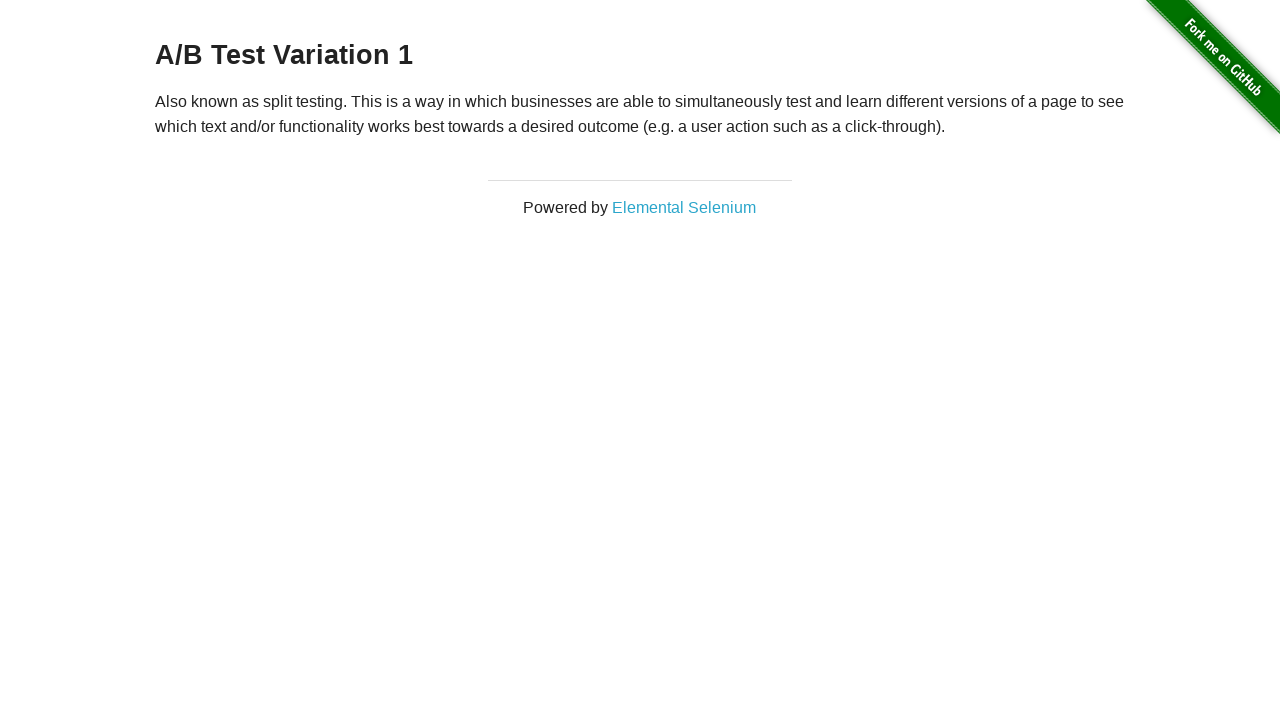

Retrieved heading text: 'A/B Test Variation 1'
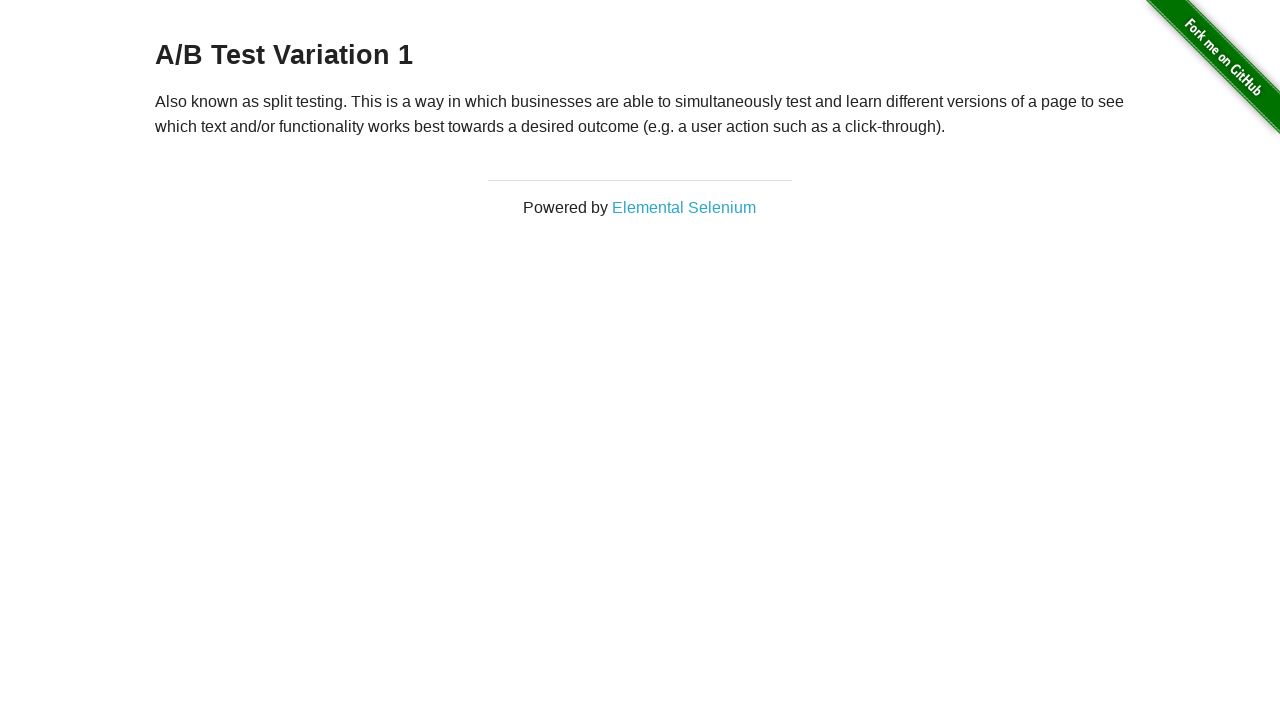

Added optimizelyOptOut cookie to context
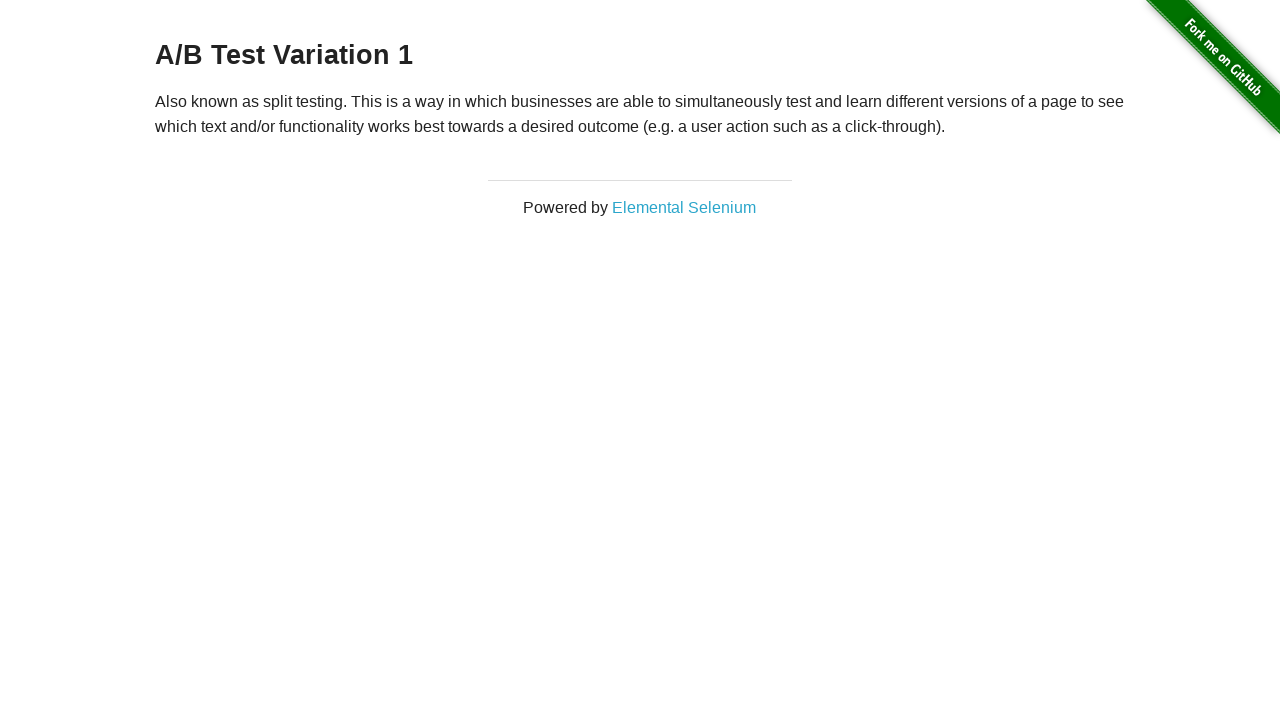

Reloaded page after adding opt-out cookie
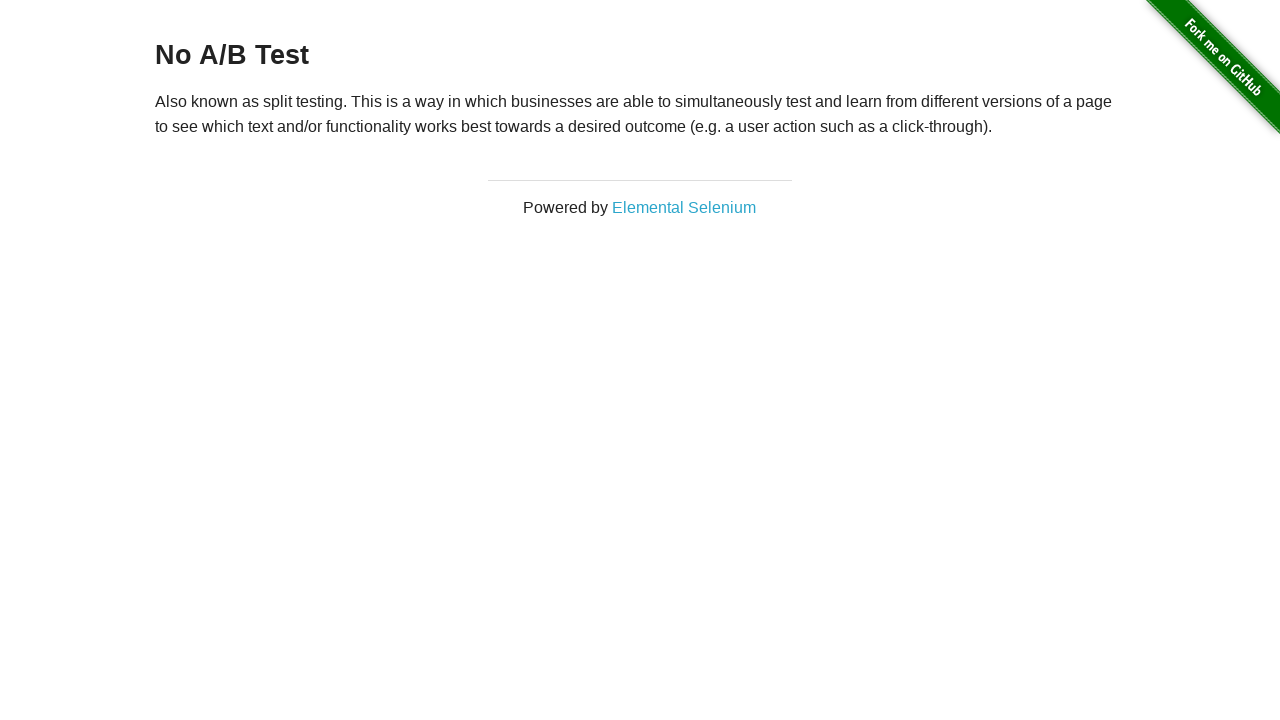

Retrieved heading text after opt-out: 'No A/B Test'
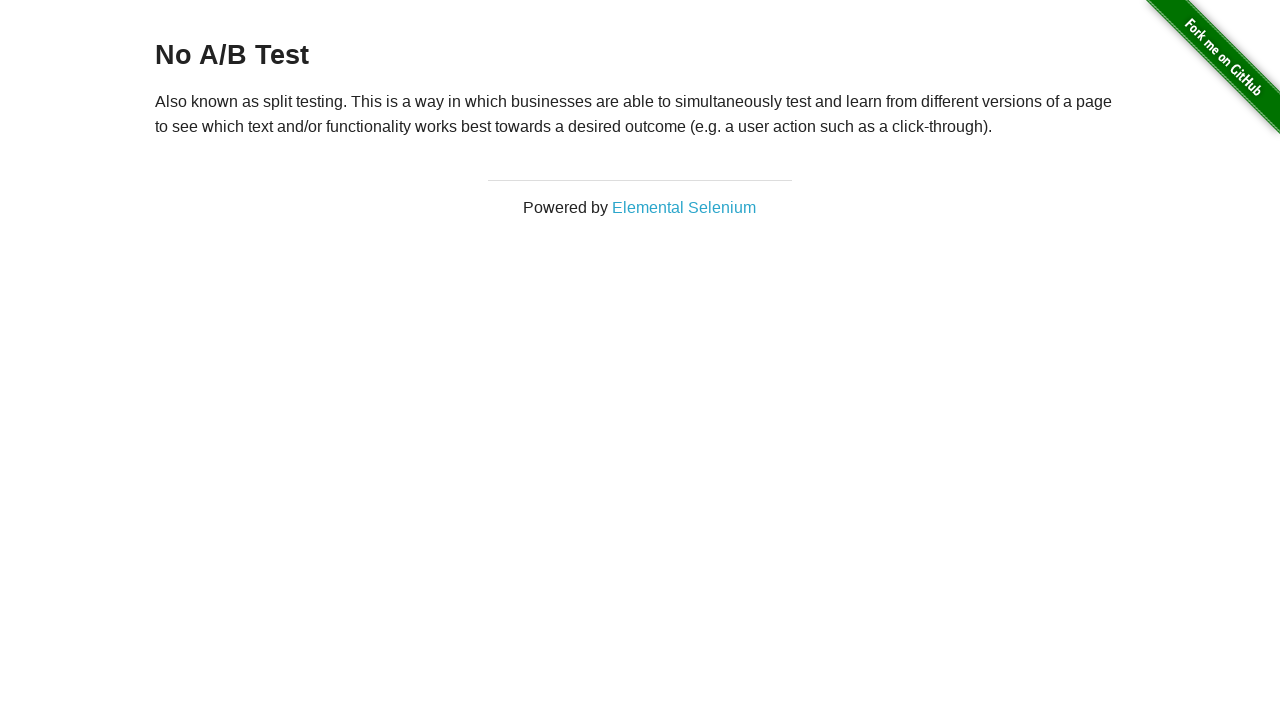

Verified heading text is 'No A/B Test' - opt-out successful
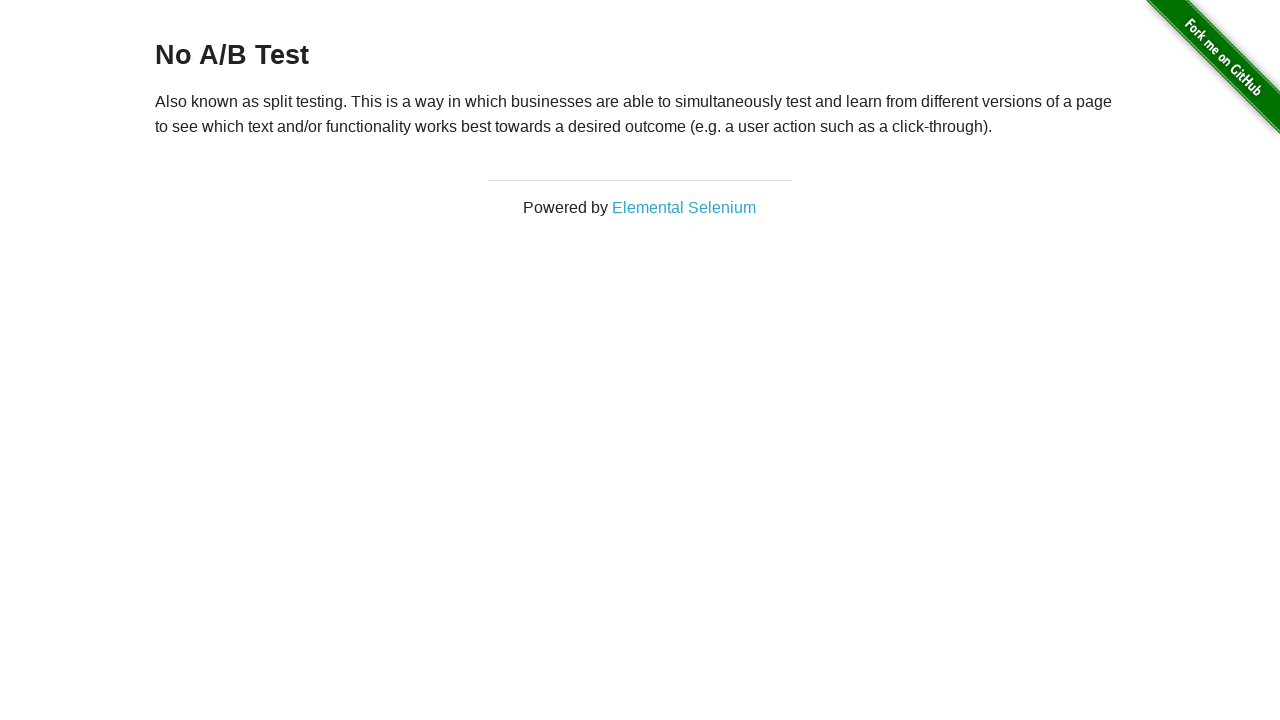

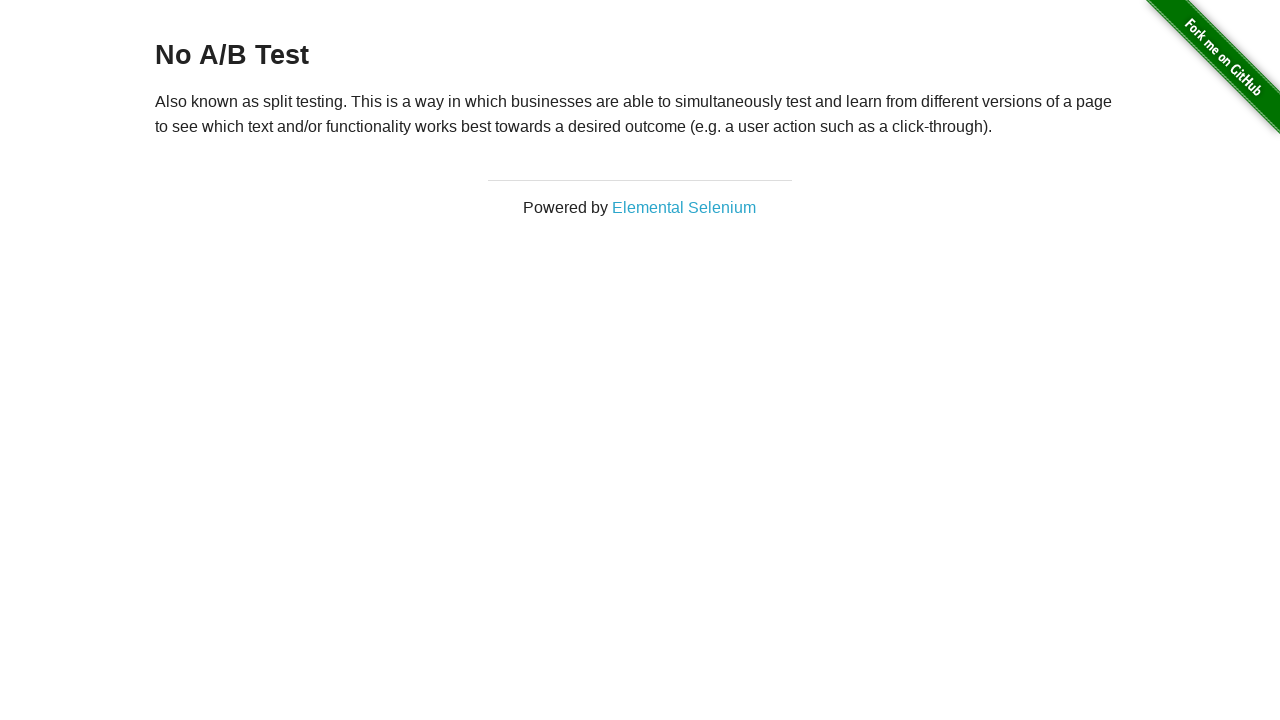